Tests a signup/registration form by filling in first name, last name, and email fields, then submitting the form.

Starting URL: http://secure-retreat-92358.herokuapp.com/

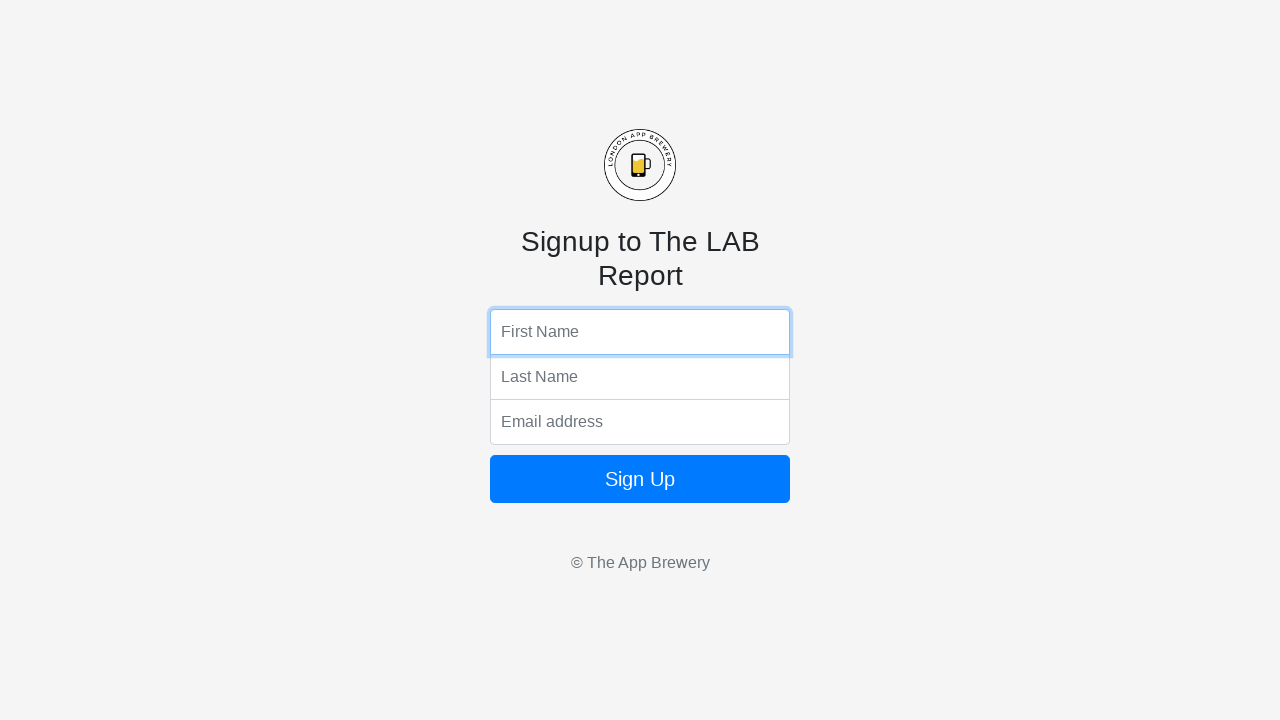

Filled first name field with 'Shivam' on form input:nth-of-type(1)
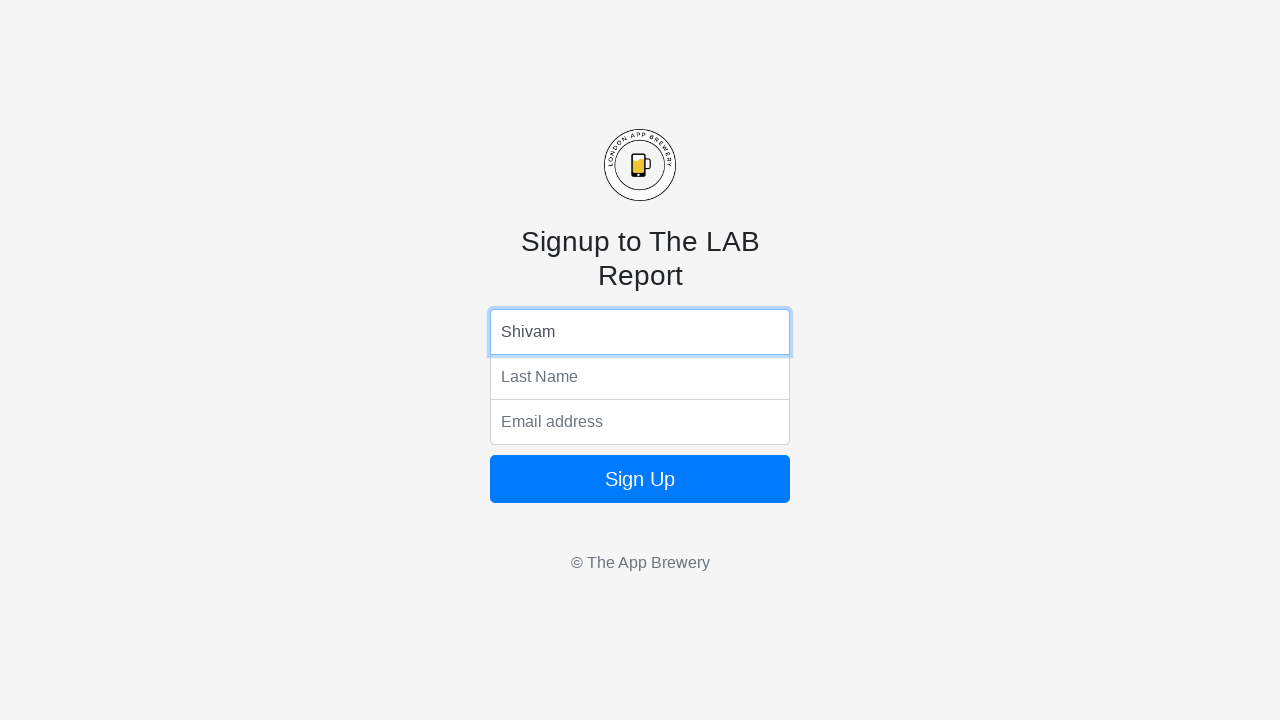

Filled last name field with 'Kumar' on form input:nth-of-type(2)
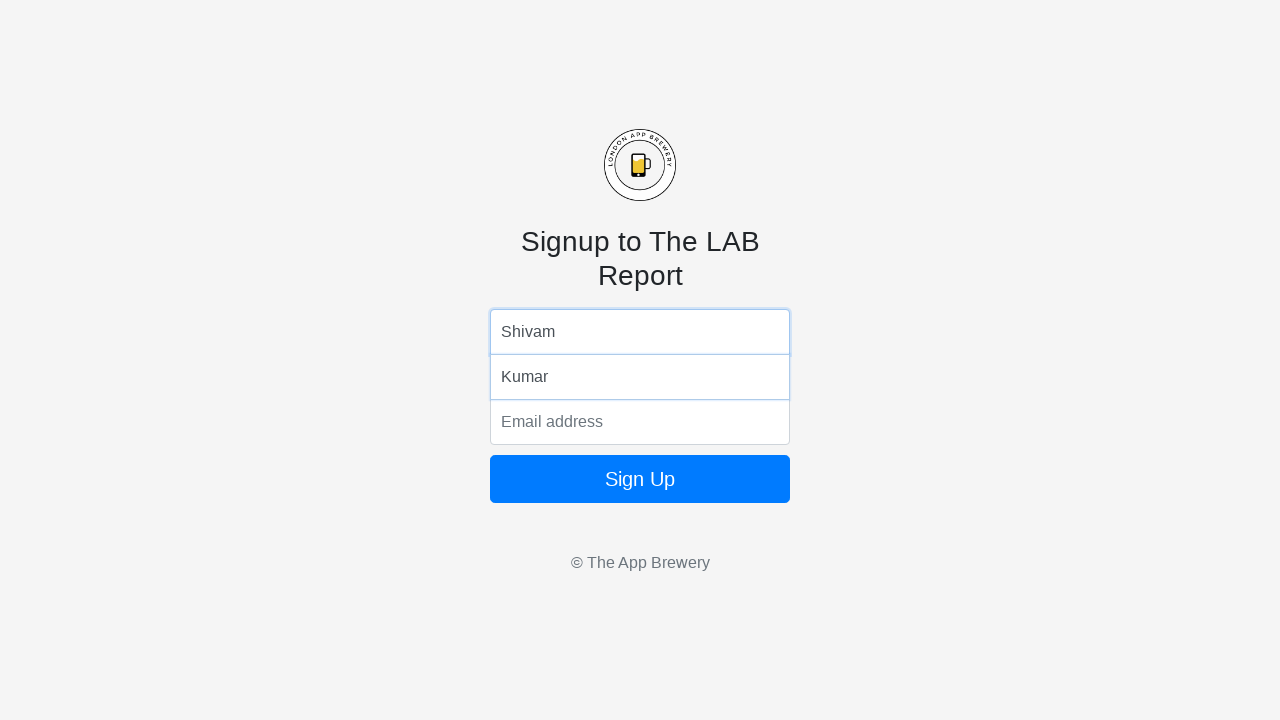

Filled email field with 'example@mail.com' on form input:nth-of-type(3)
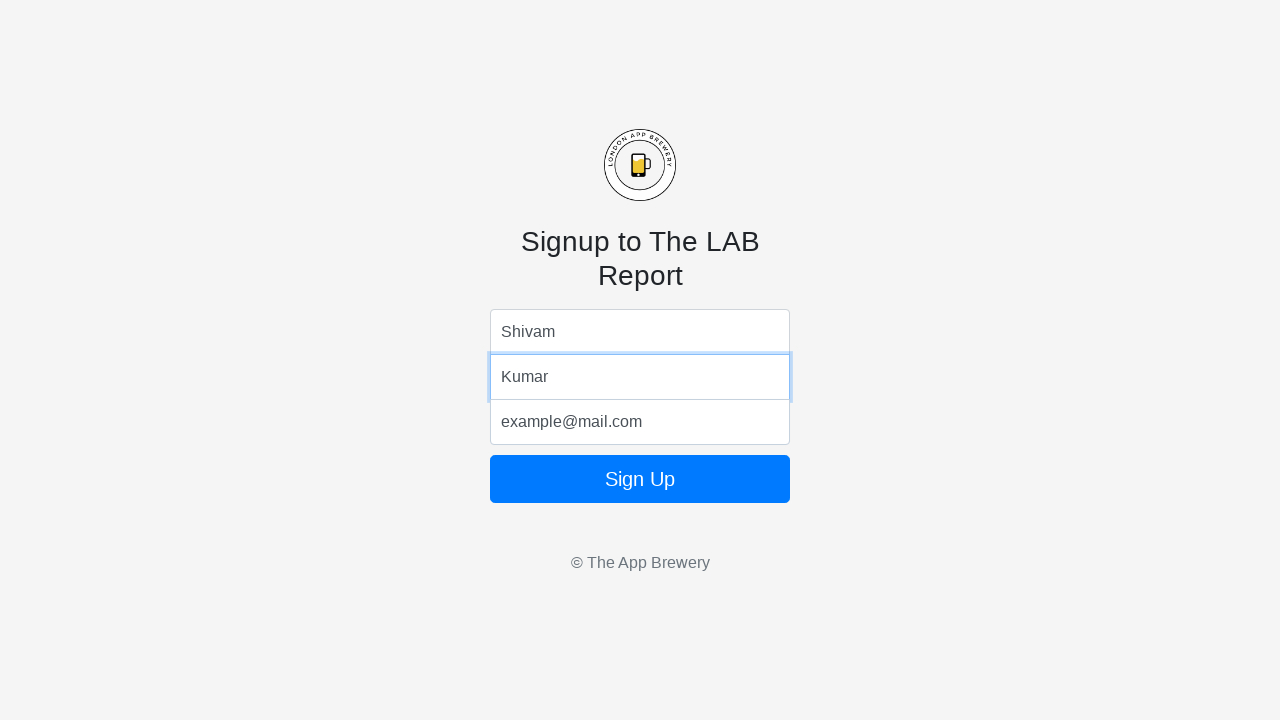

Clicked the sign up button at (640, 479) on form button
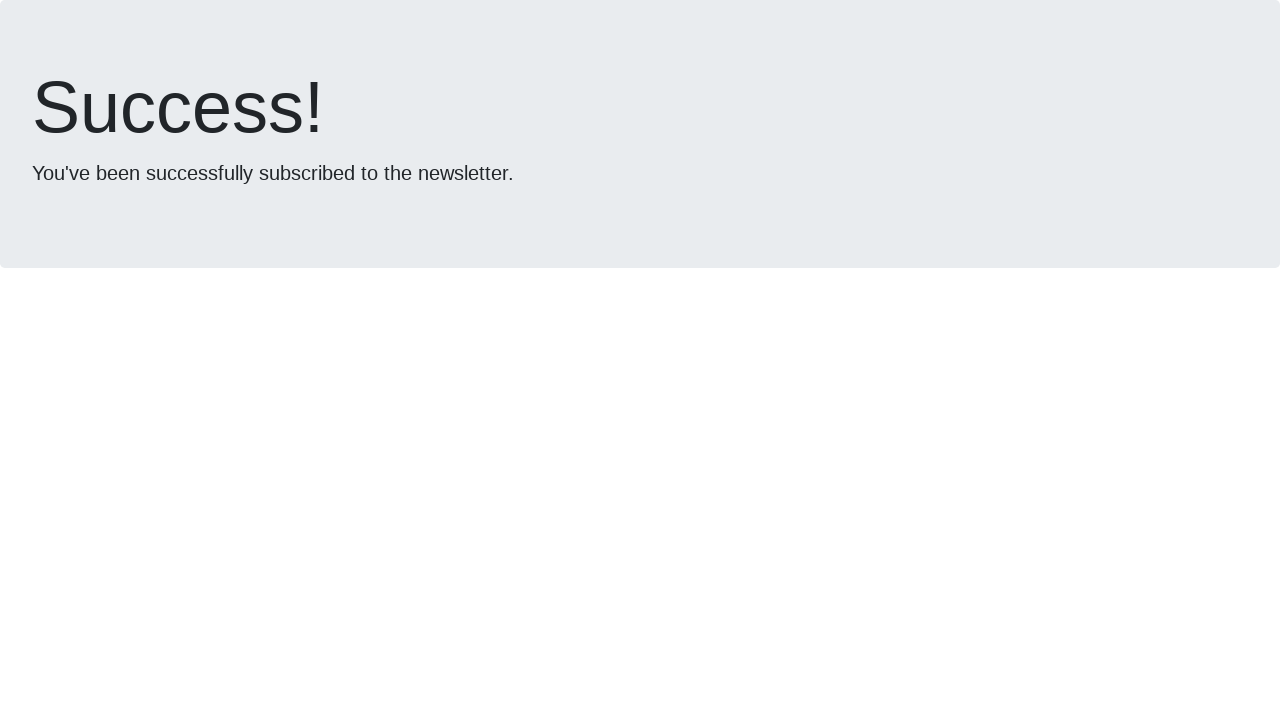

Form submission completed and network became idle
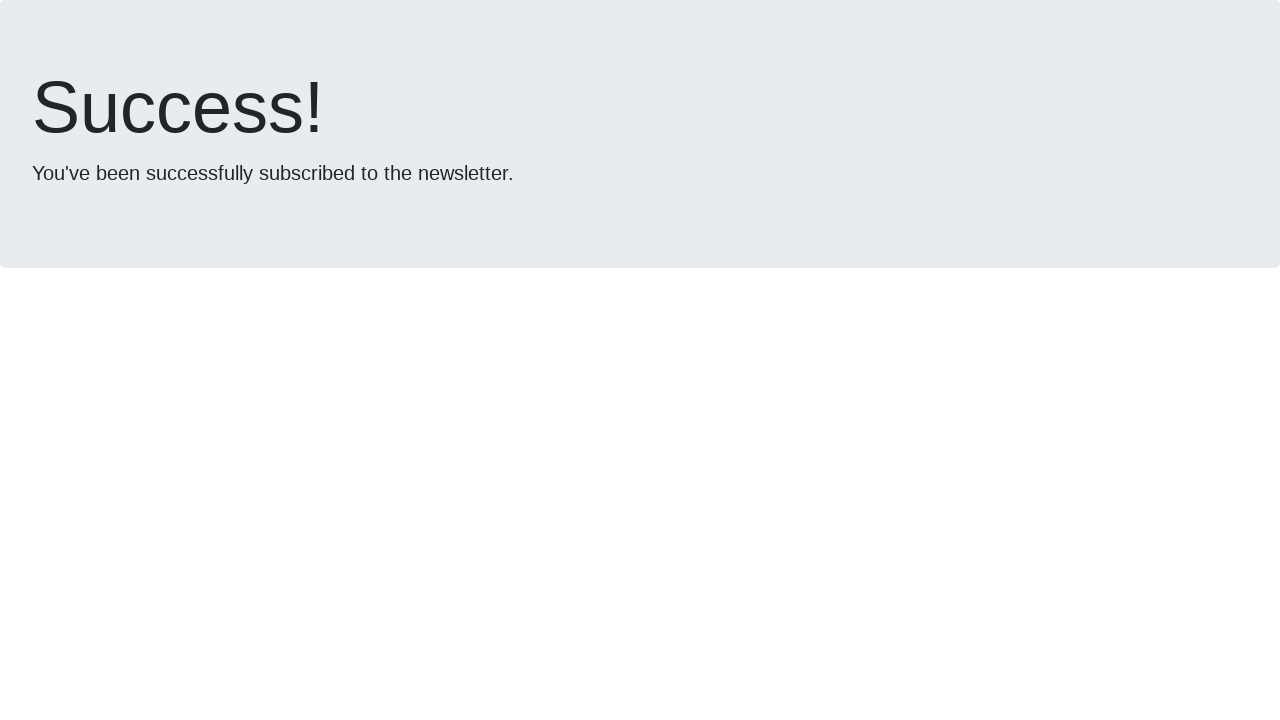

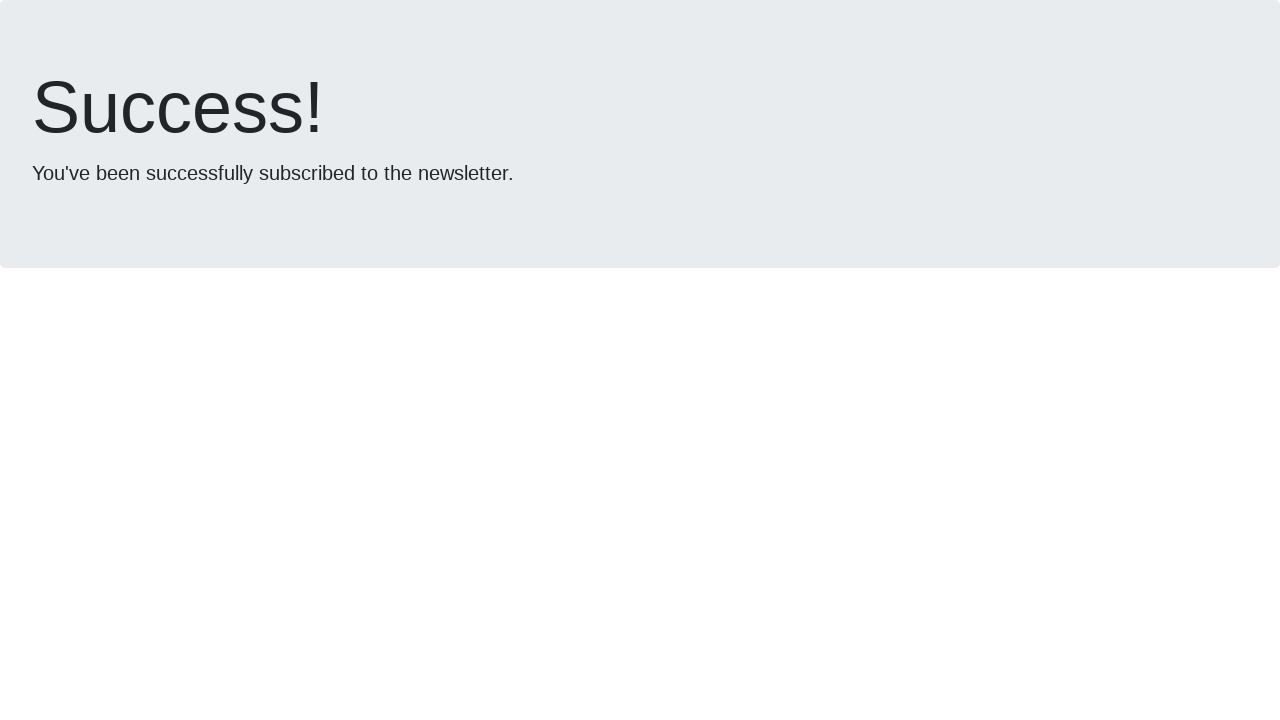